Tests JavaScript confirm dialog functionality by clicking a button that triggers a confirm box and dismissing it

Starting URL: https://www.hyrtutorials.com/p/alertsdemo.html

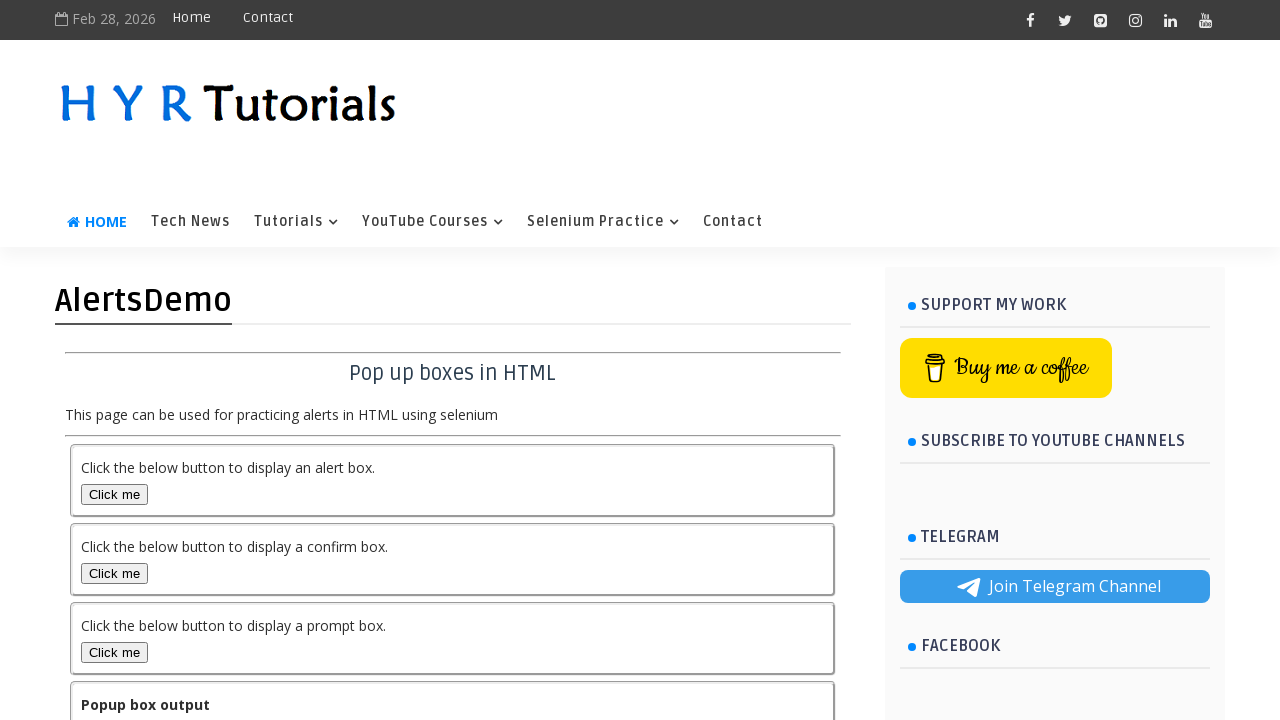

Waited 500ms for page to load
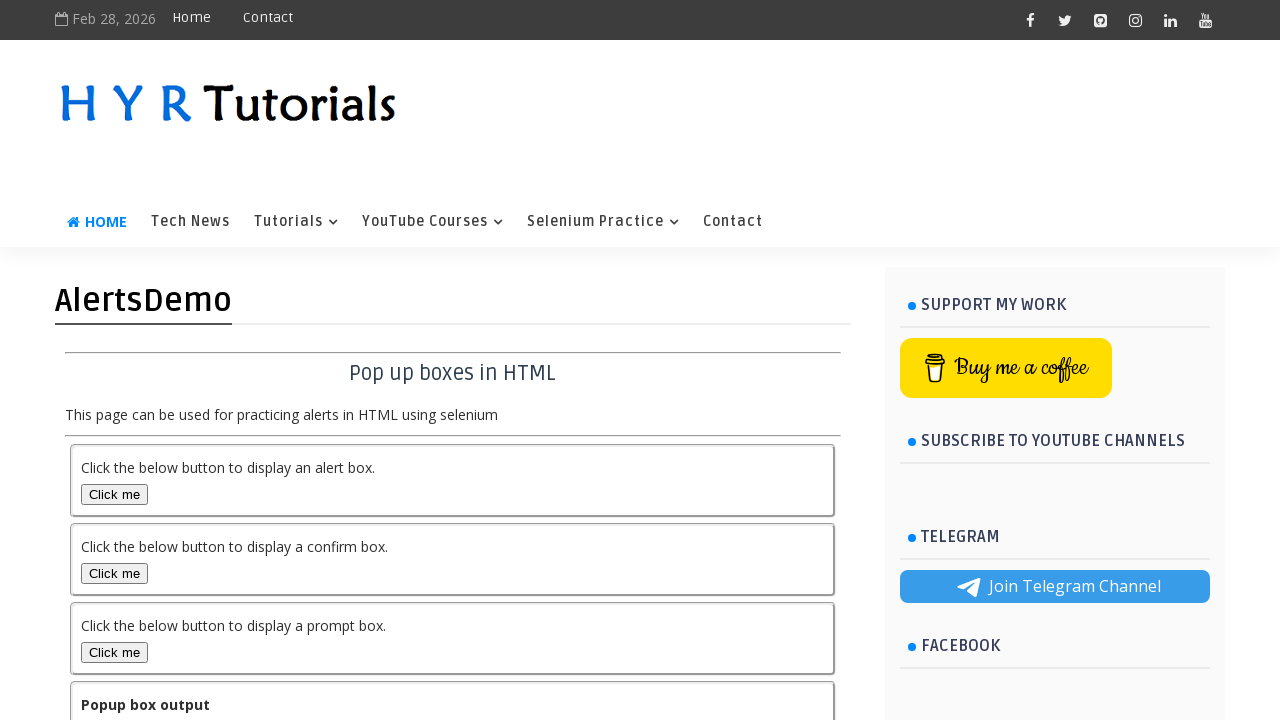

Clicked the confirm box button to trigger the confirm dialog at (114, 573) on button#confirmBox
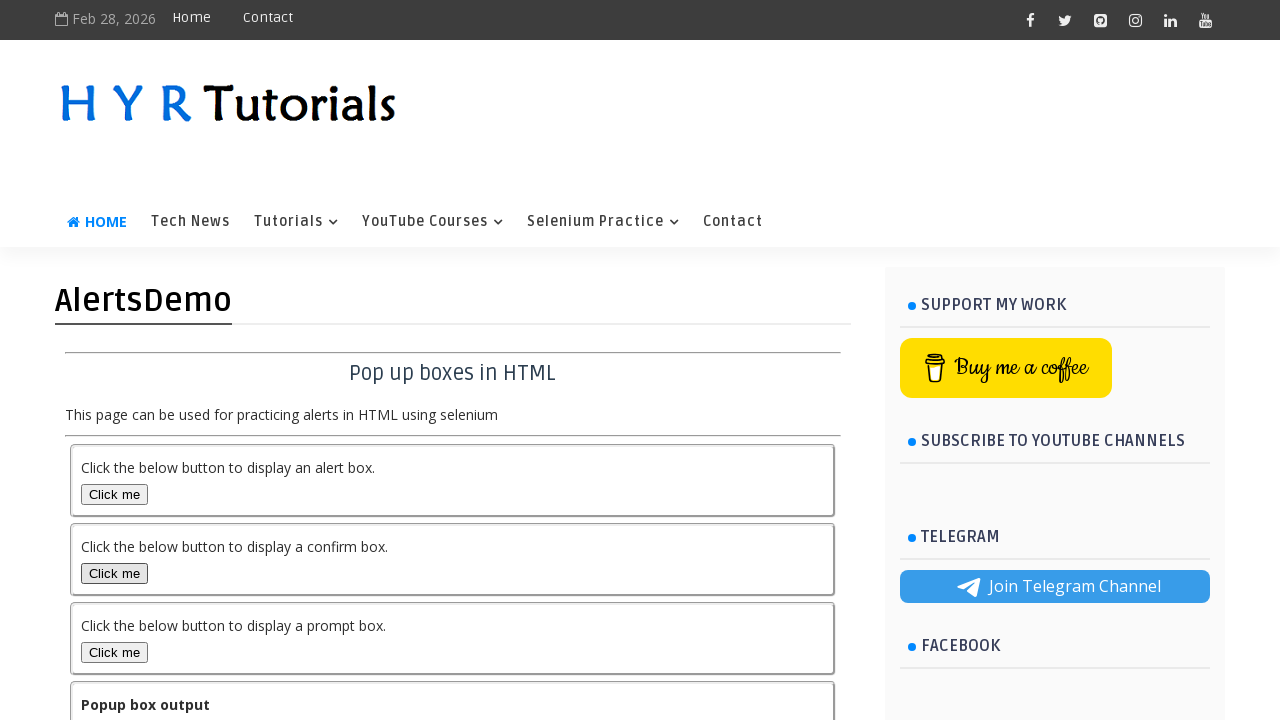

Set up dialog handler to dismiss confirm dialogs
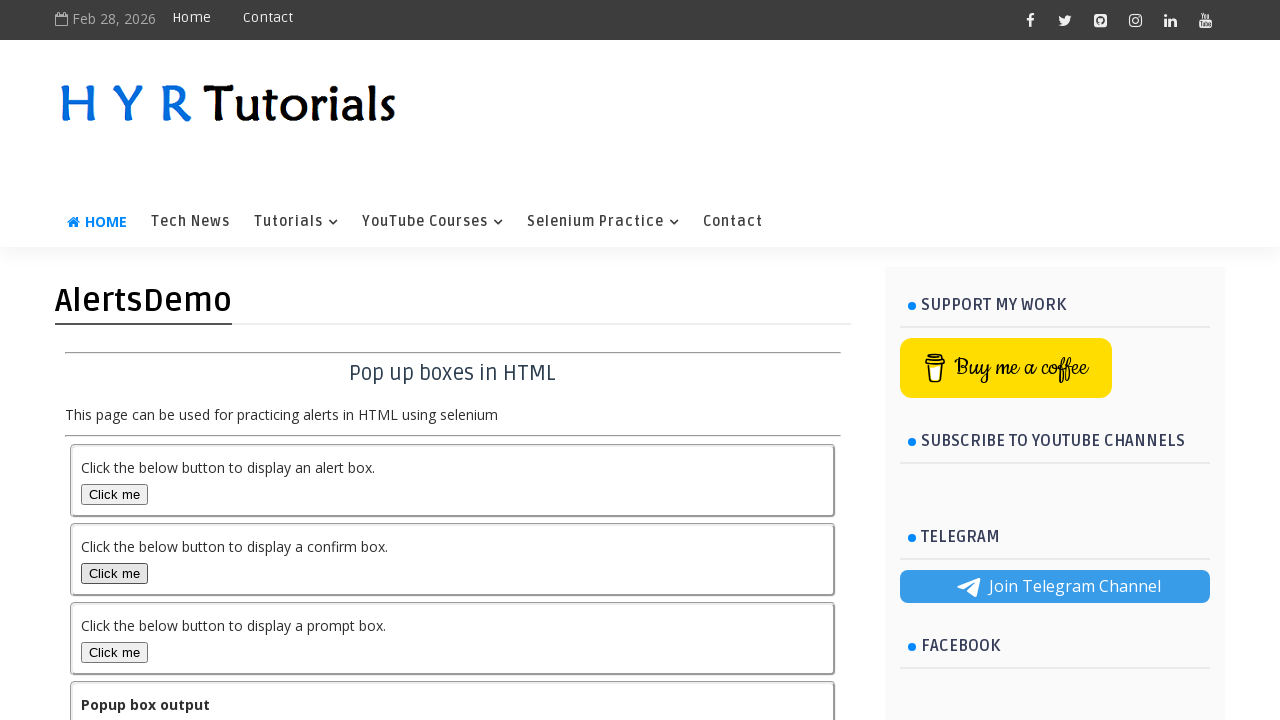

Clicked the confirm box button again to trigger dialog with handler in place at (114, 573) on button#confirmBox
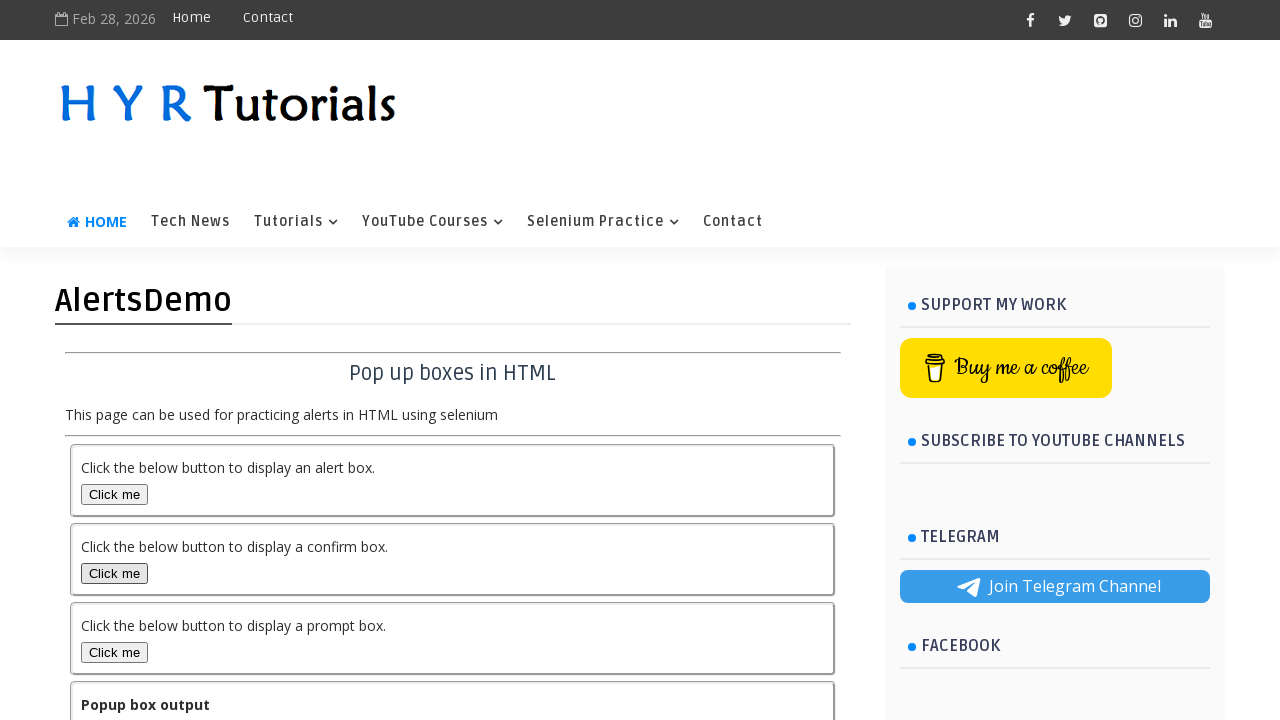

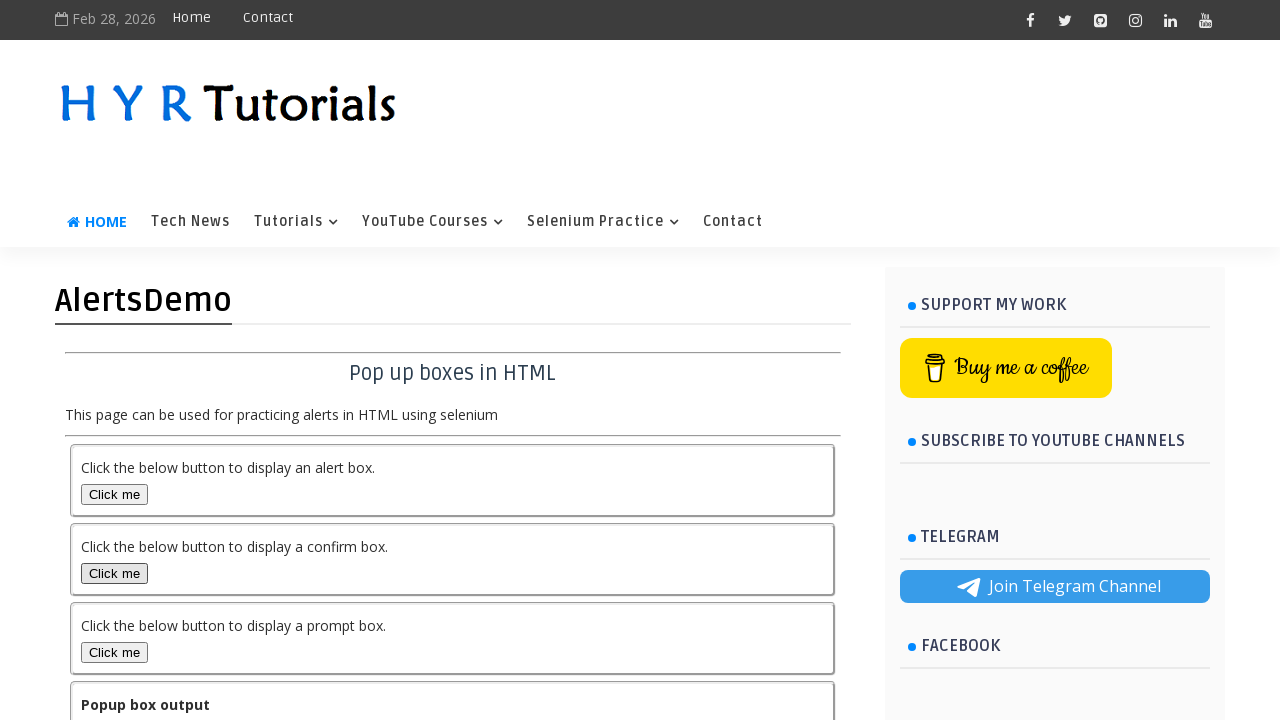